Tests the search functionality on Bilibili by entering a search query and clicking the search button to find results.

Starting URL: https://www.bilibili.com/

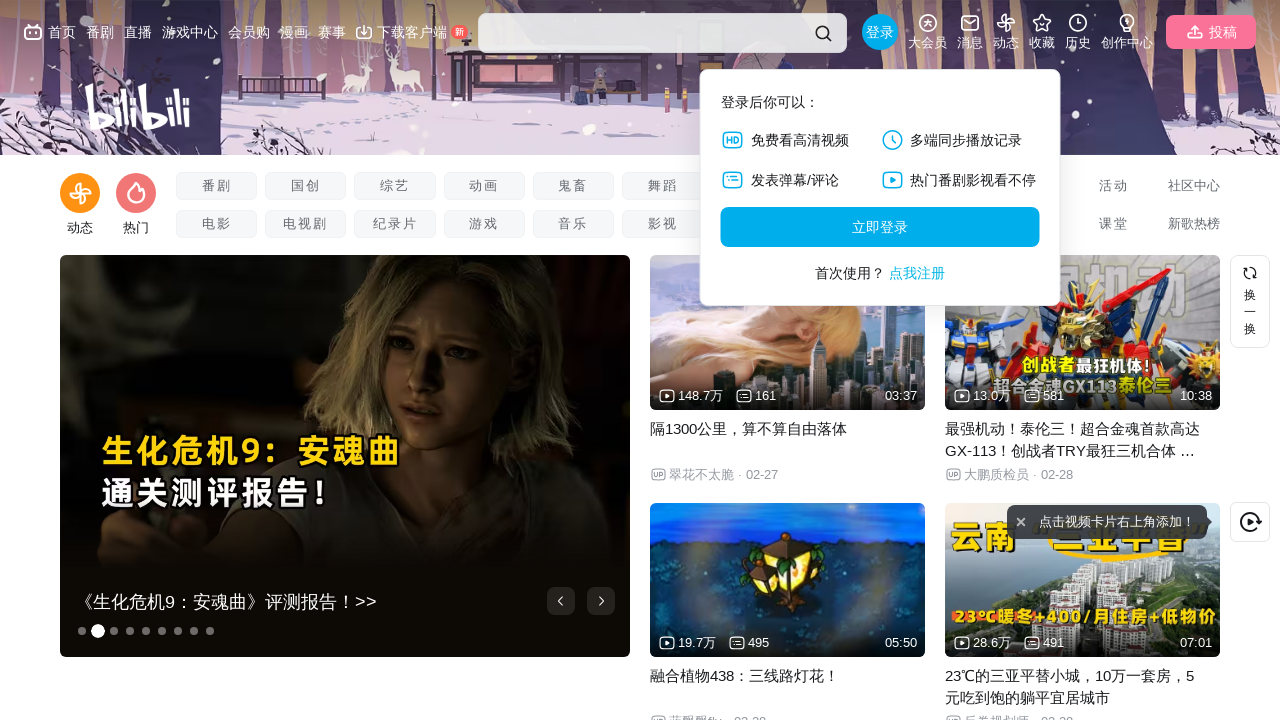

Filled search input with query '软件测试老白' on .nav-search-input
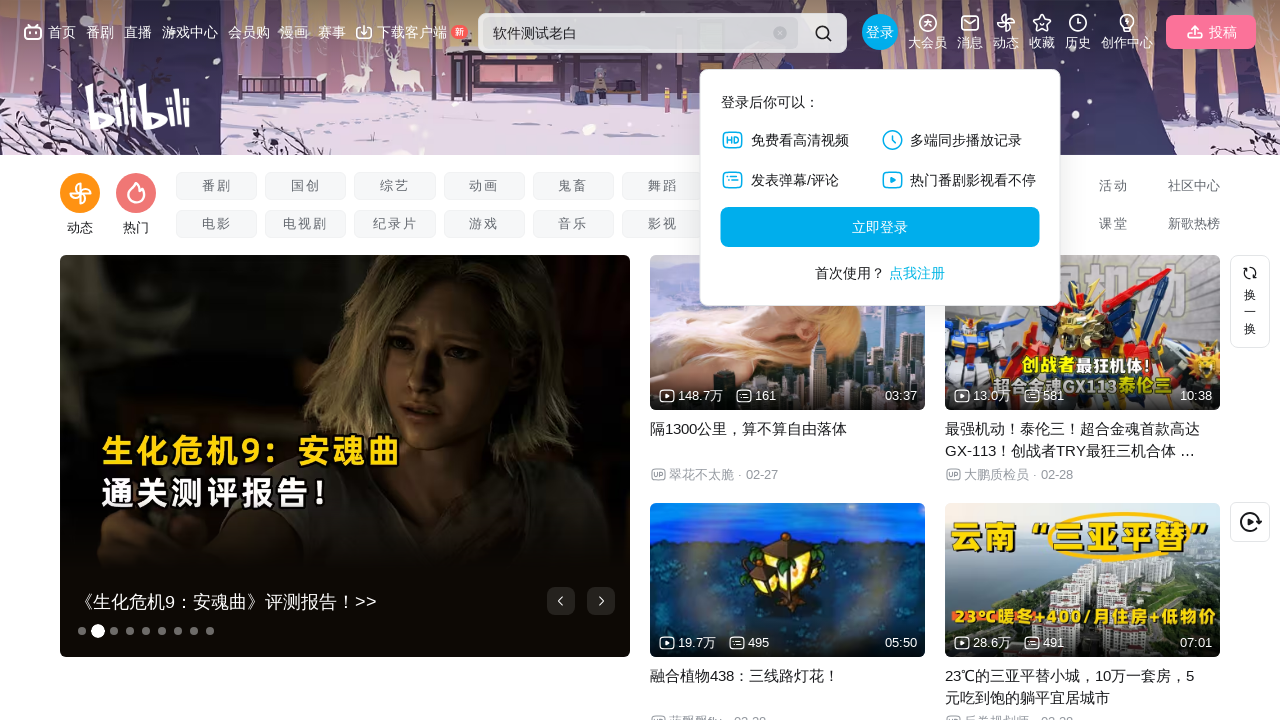

Clicked search button to find results at (823, 33) on .nav-search-btn
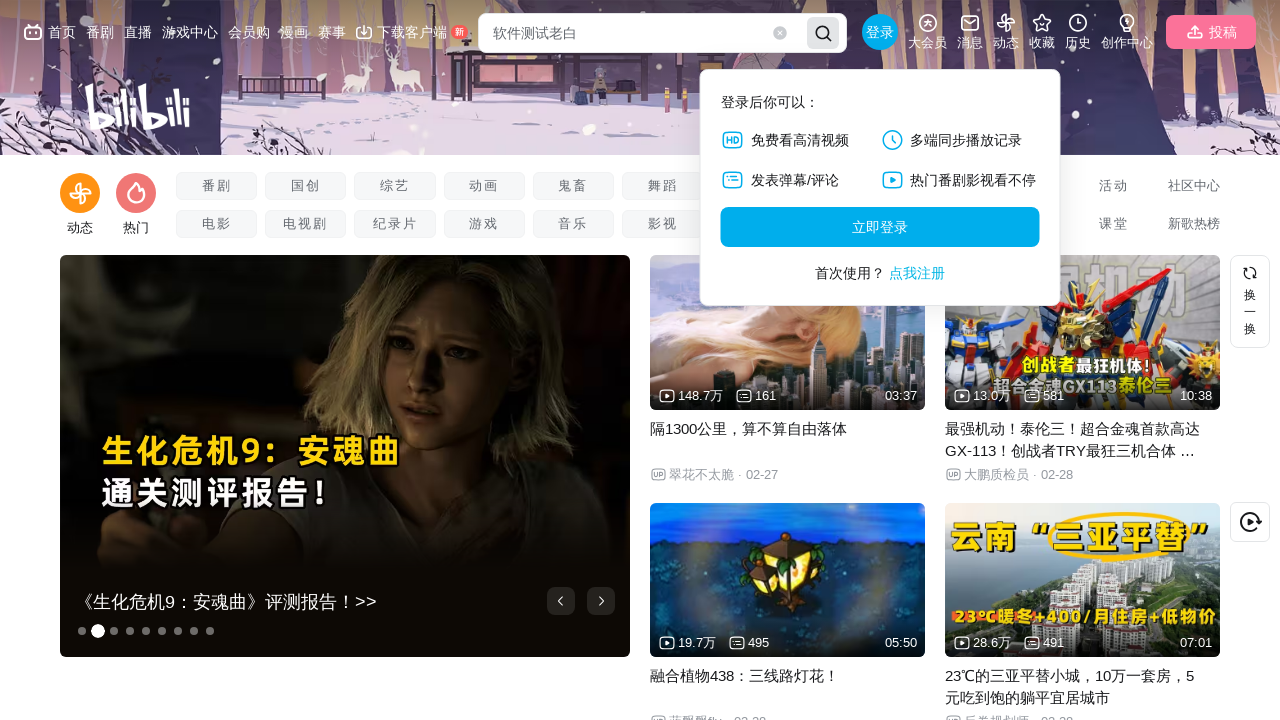

Search results loaded and page reached idle state
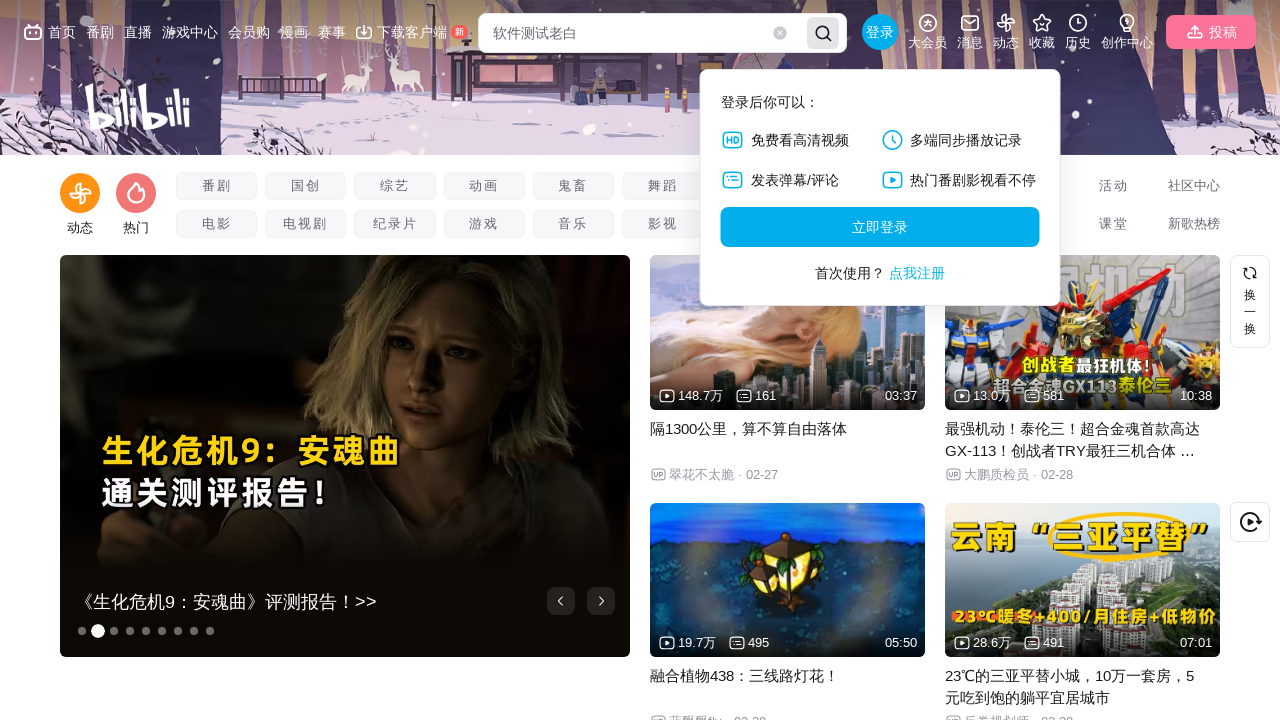

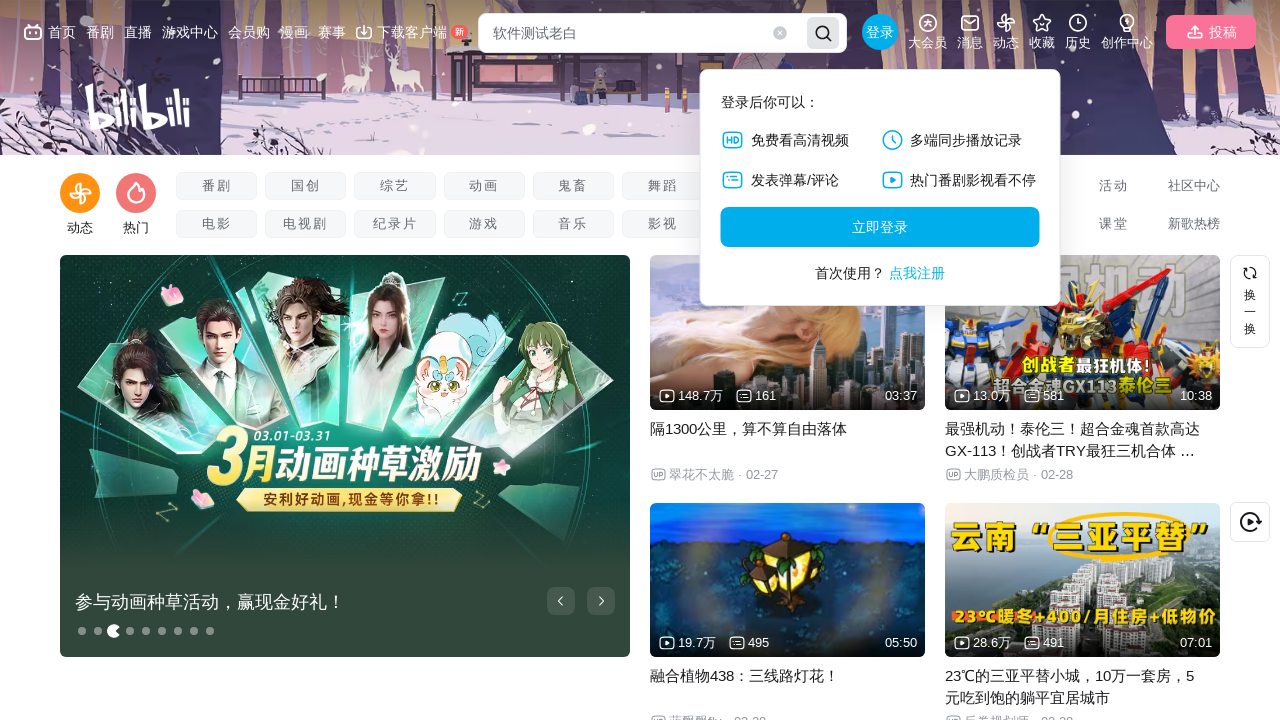